Tests clicking a JS Confirm button, accepting the confirm dialog, and verifying the result shows "Ok" was clicked

Starting URL: https://the-internet.herokuapp.com/javascript_alerts

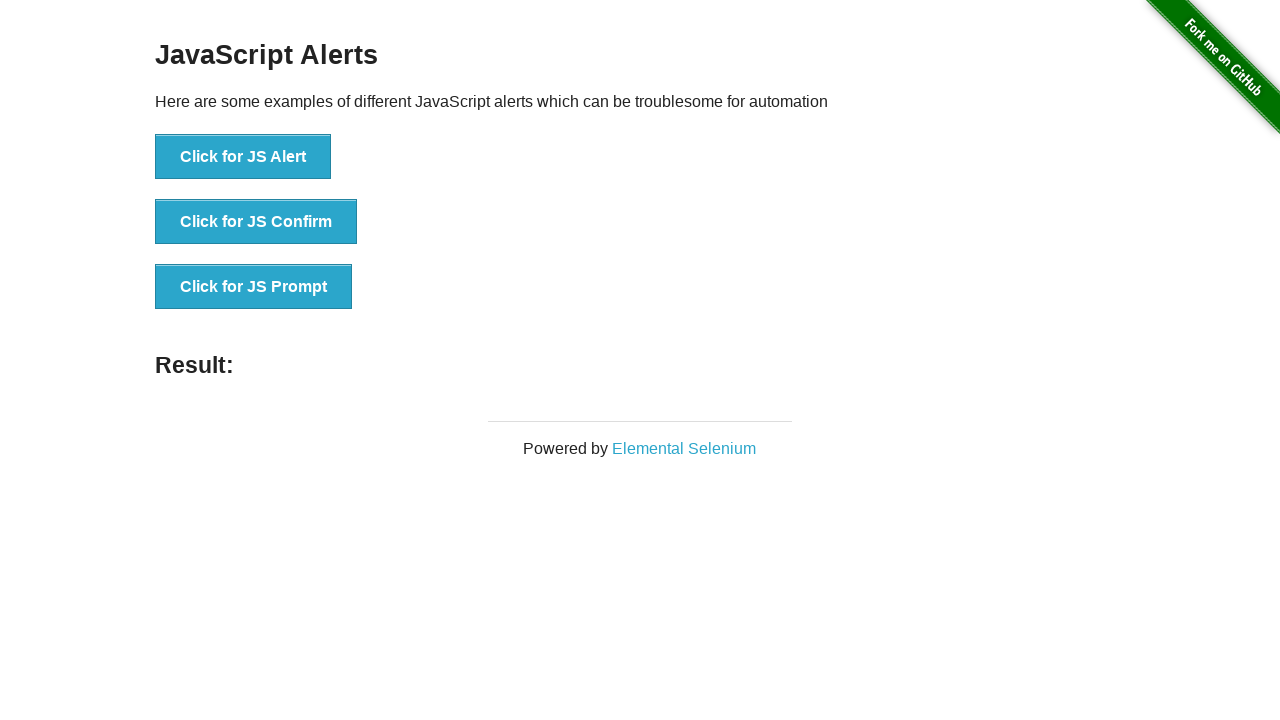

Set up dialog handler to accept confirm dialogs
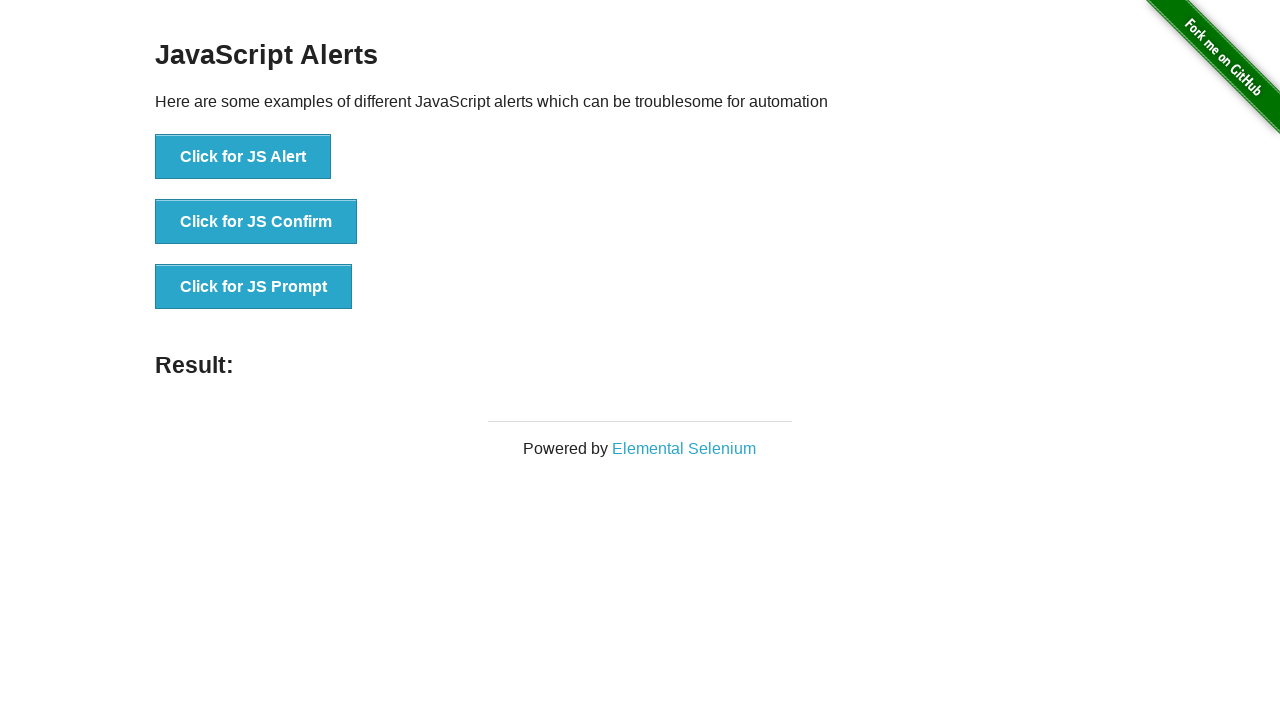

Clicked the JS Confirm button at (256, 222) on xpath=//button[.='Click for JS Confirm']
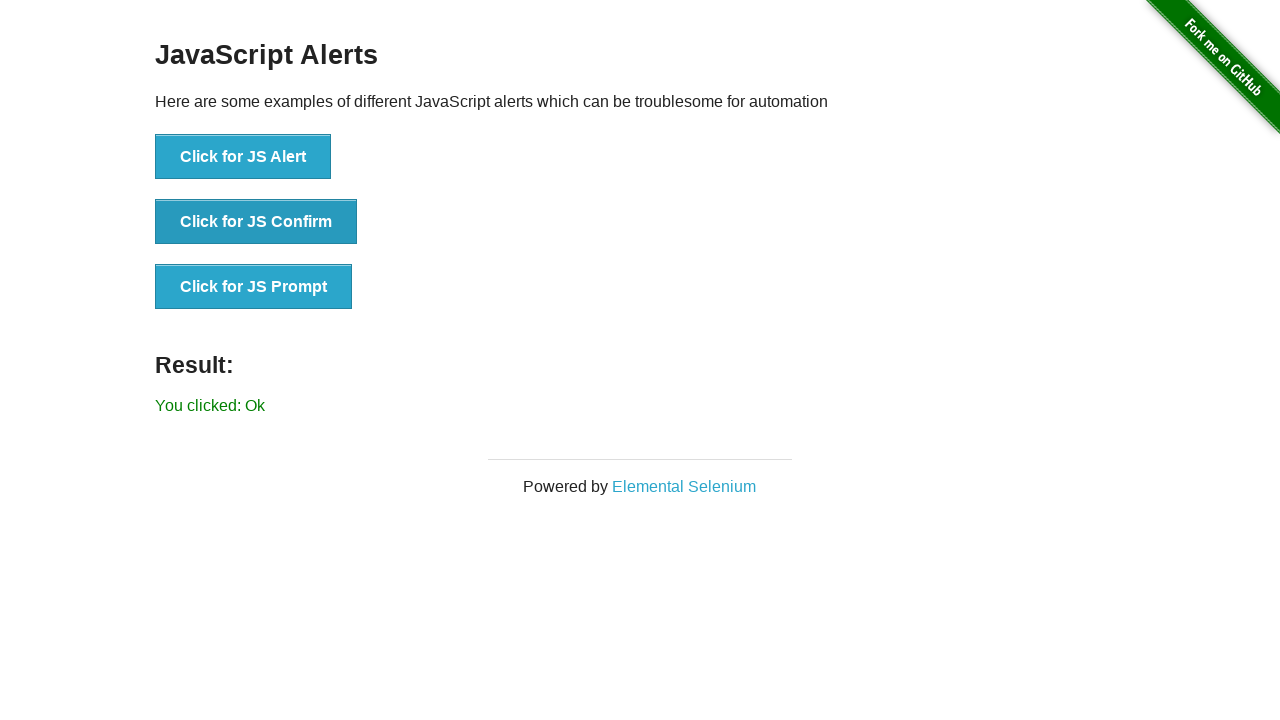

Retrieved result message text
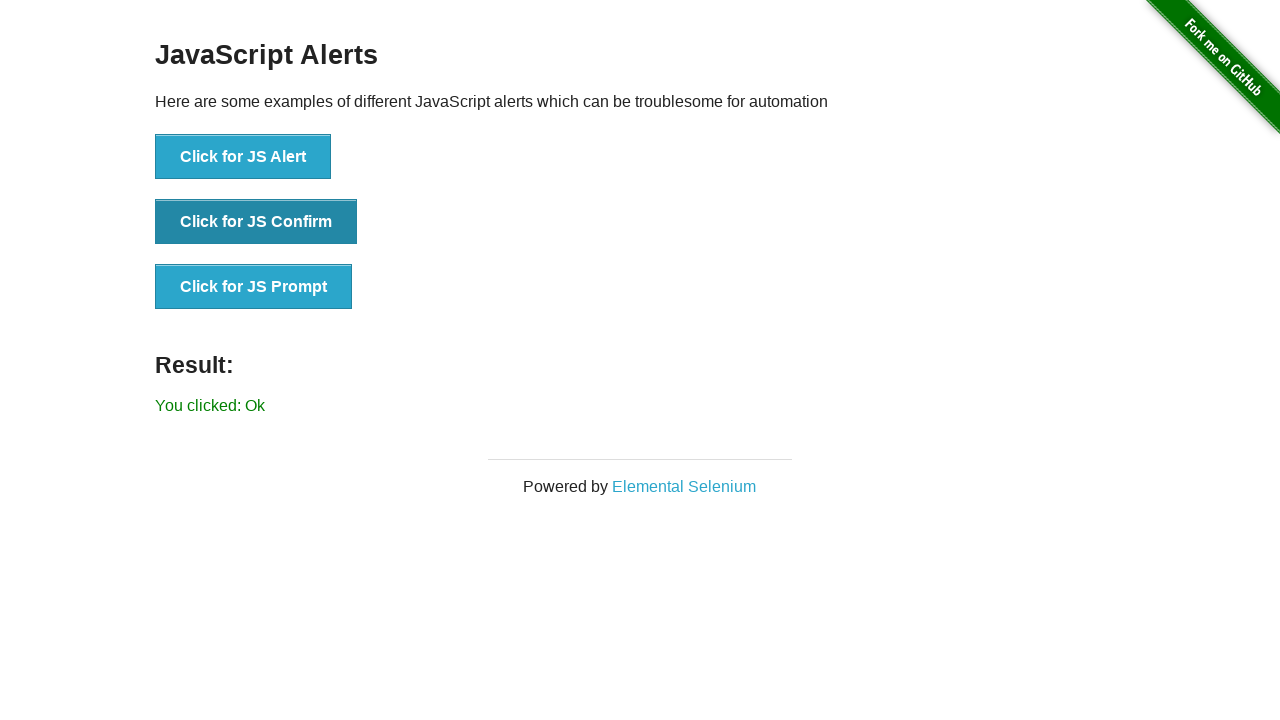

Verified result message shows 'You clicked: Ok'
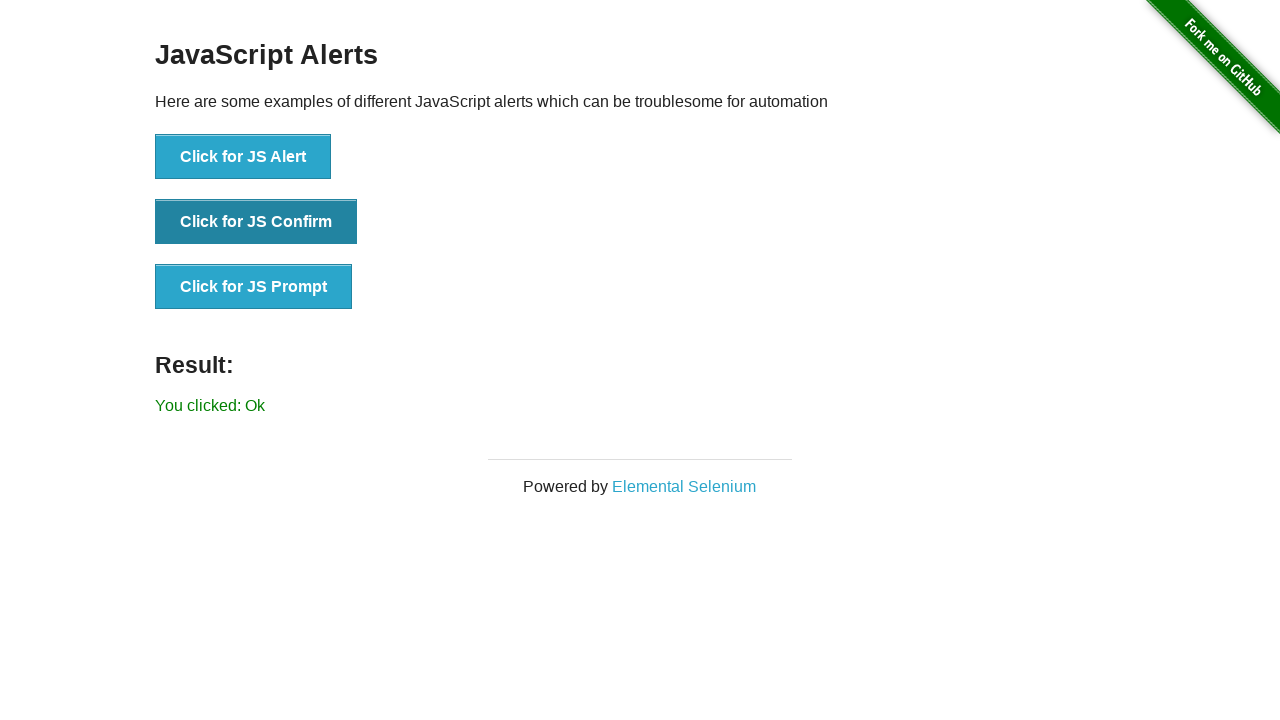

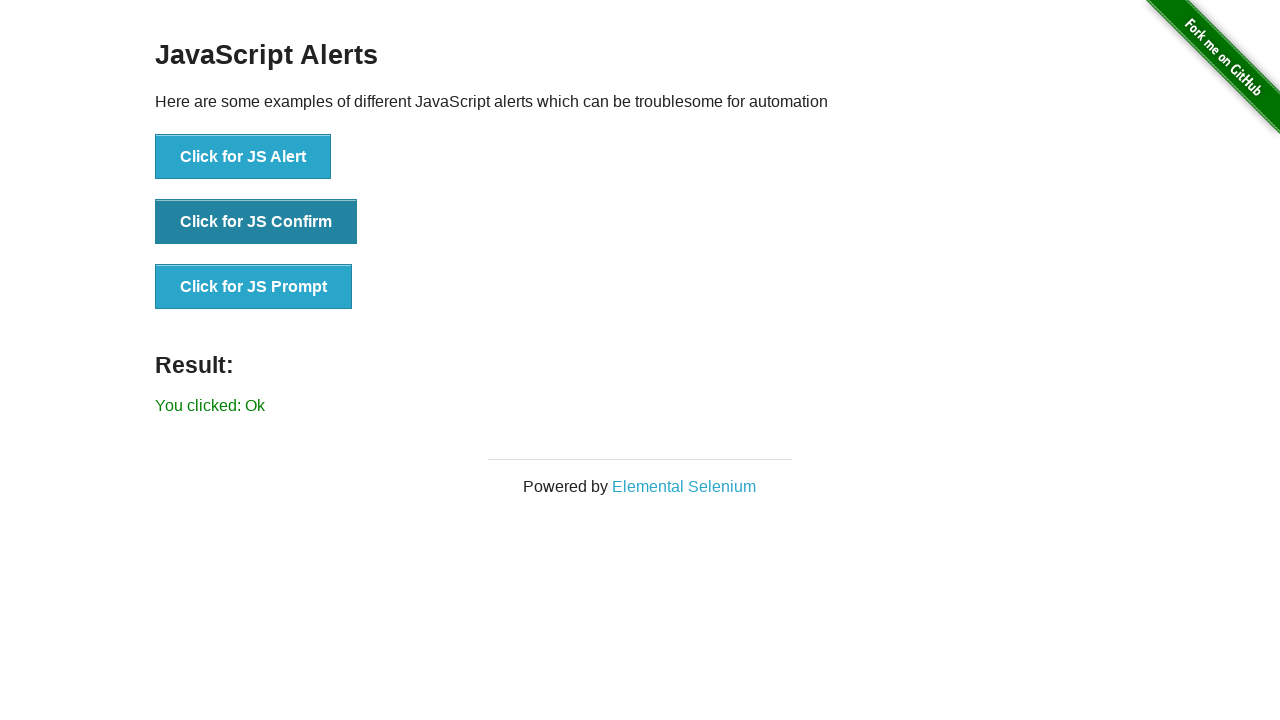